Tests that edits are saved when the input field loses focus (blur)

Starting URL: https://demo.playwright.dev/todomvc

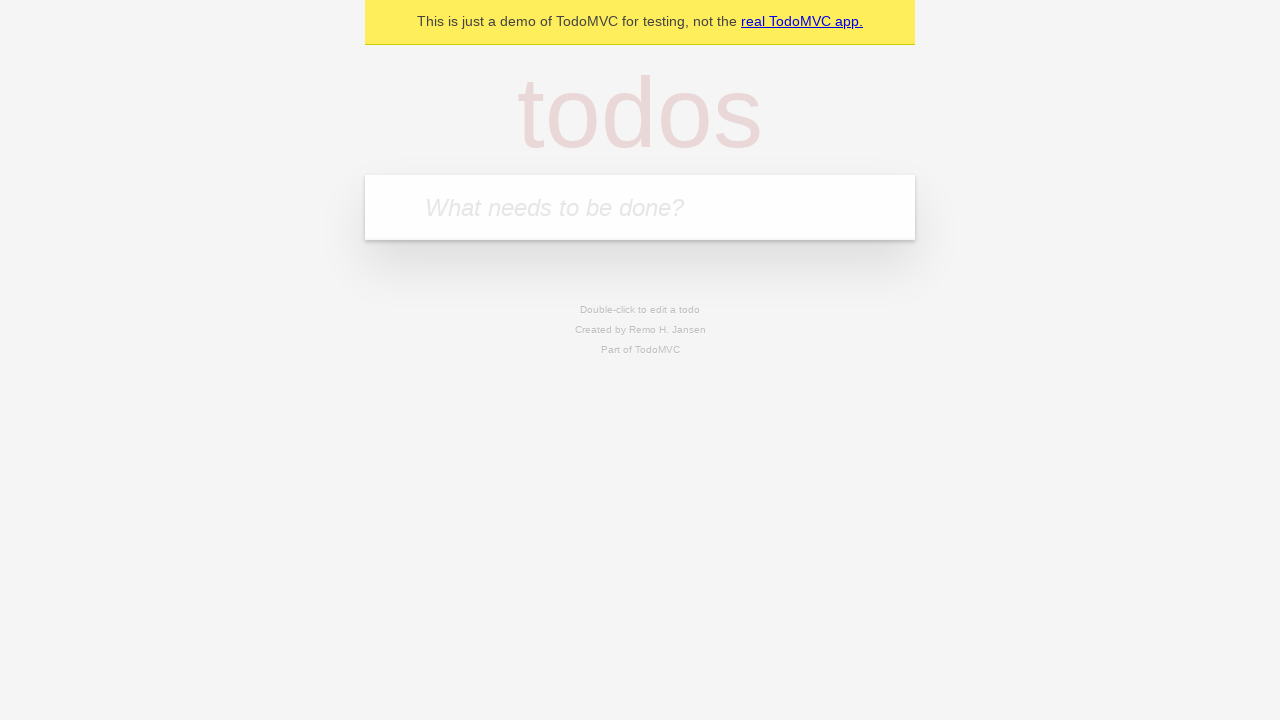

Filled first todo input with 'buy some cheese' on internal:attr=[placeholder="What needs to be done?"i]
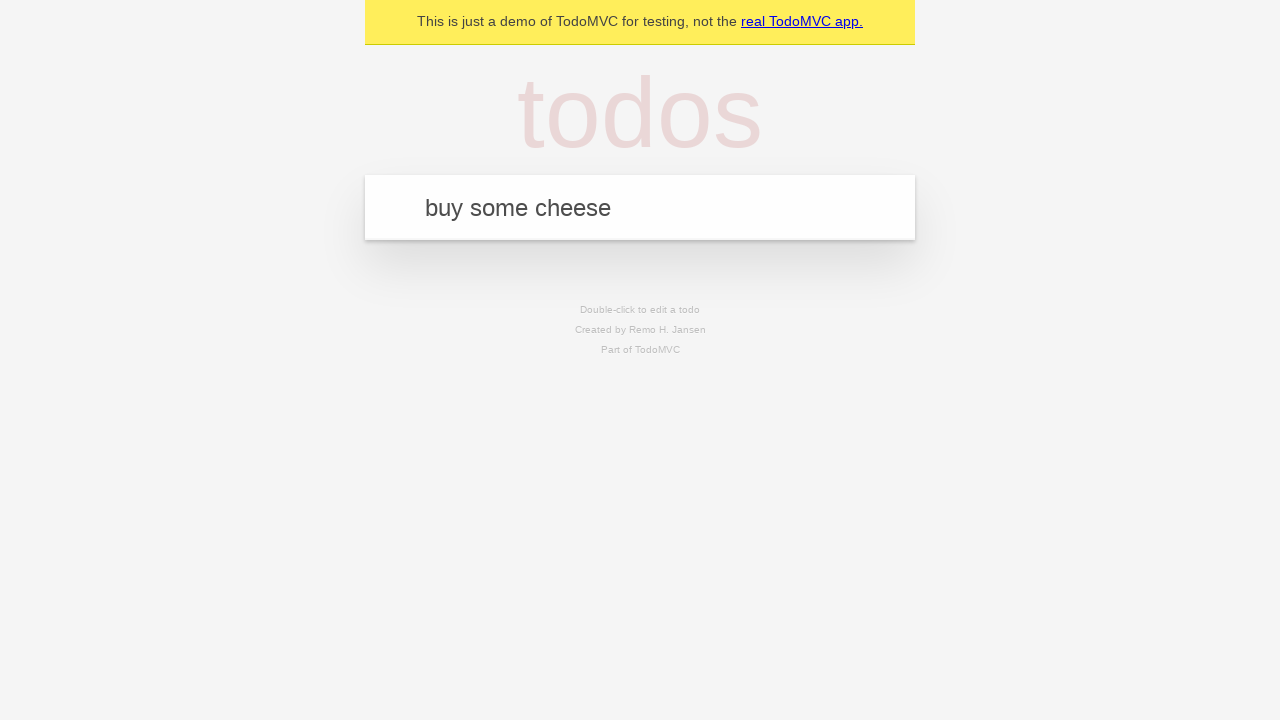

Pressed Enter to create first todo on internal:attr=[placeholder="What needs to be done?"i]
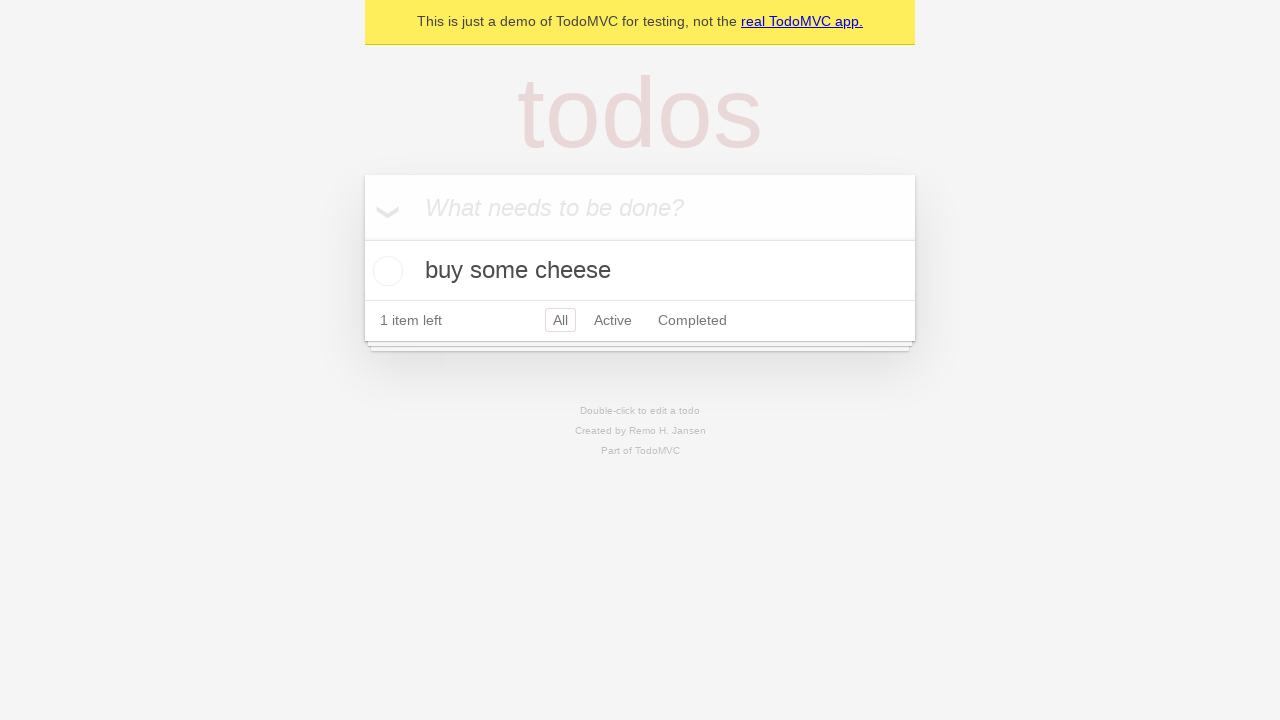

Filled second todo input with 'feed the cat' on internal:attr=[placeholder="What needs to be done?"i]
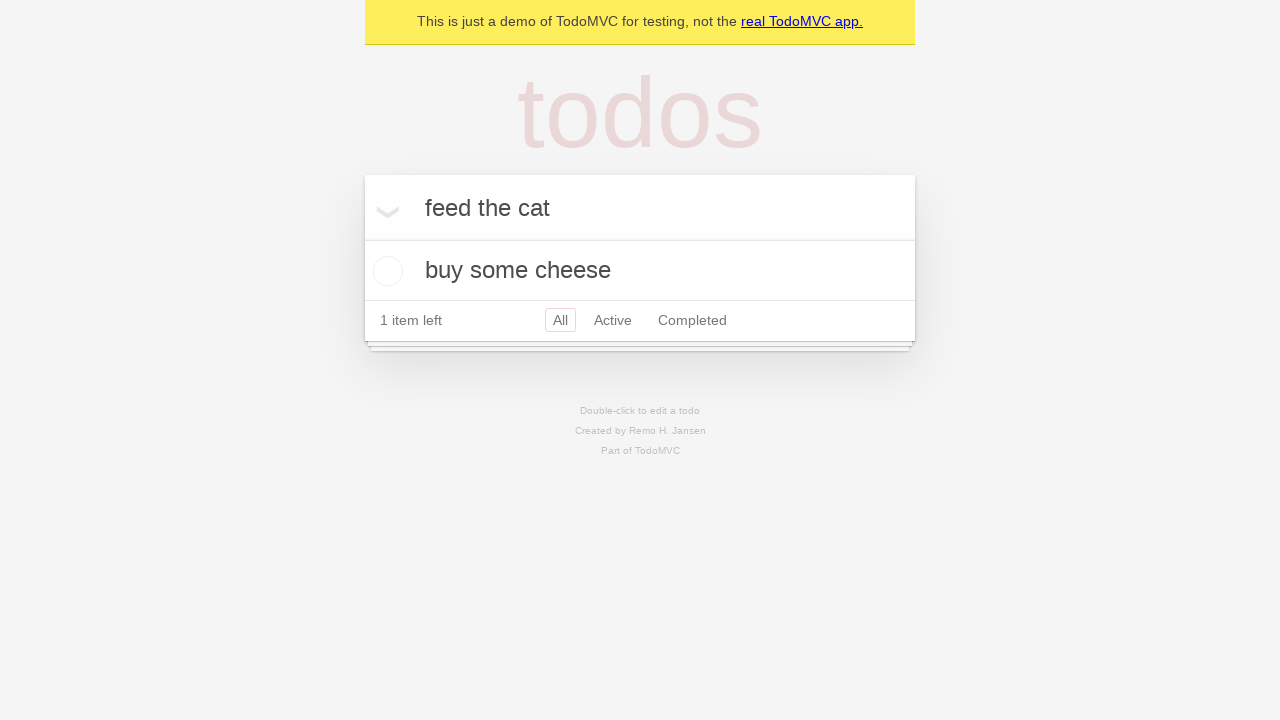

Pressed Enter to create second todo on internal:attr=[placeholder="What needs to be done?"i]
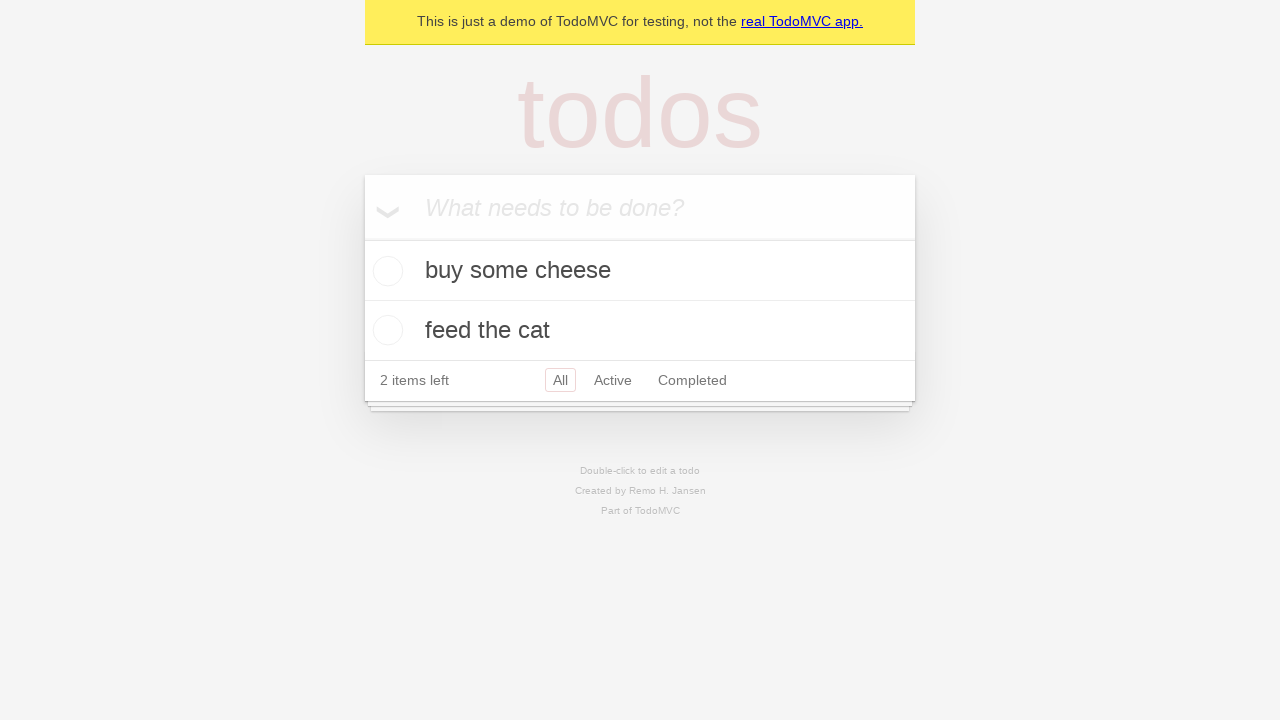

Filled third todo input with 'book a doctors appointment' on internal:attr=[placeholder="What needs to be done?"i]
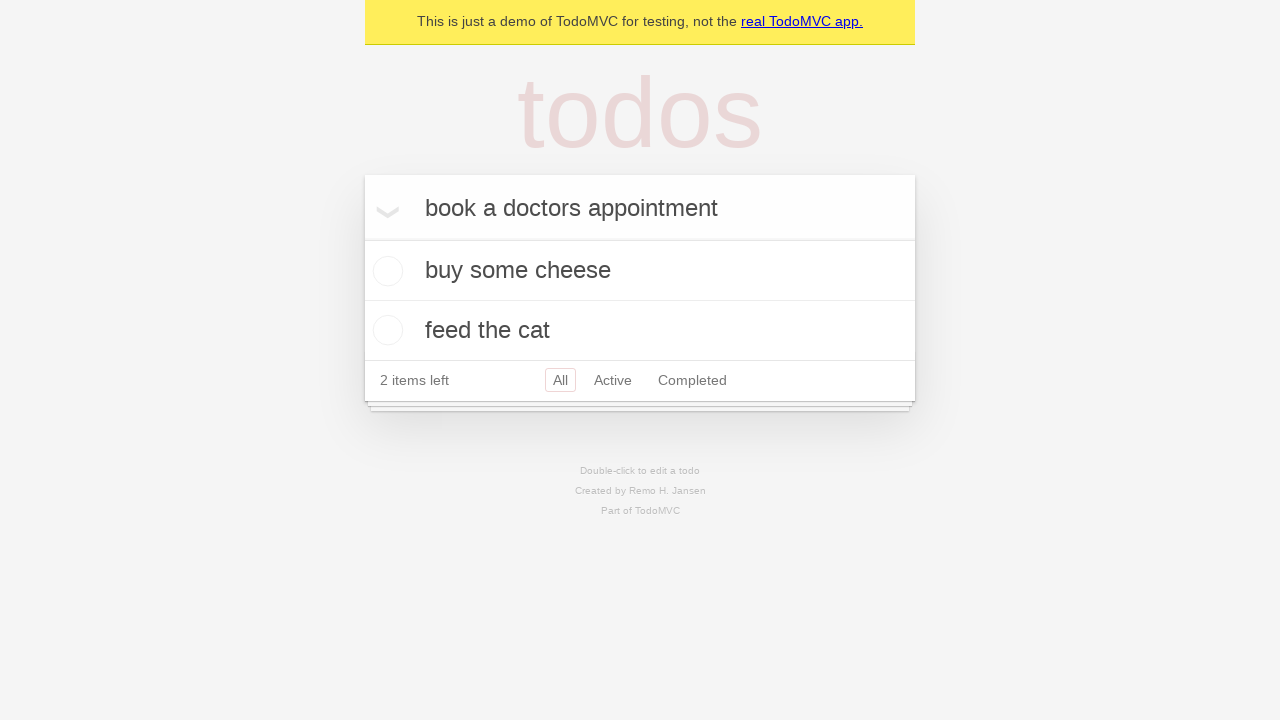

Pressed Enter to create third todo on internal:attr=[placeholder="What needs to be done?"i]
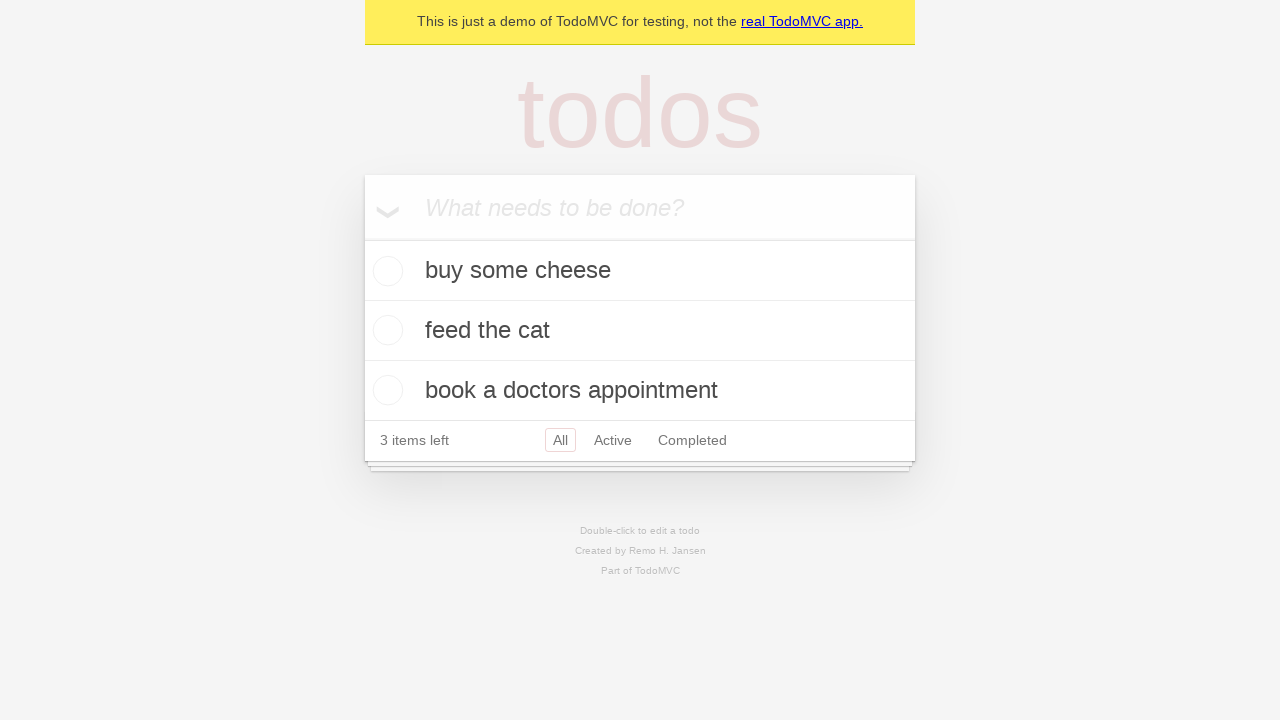

Waited for all three todos to appear in the DOM
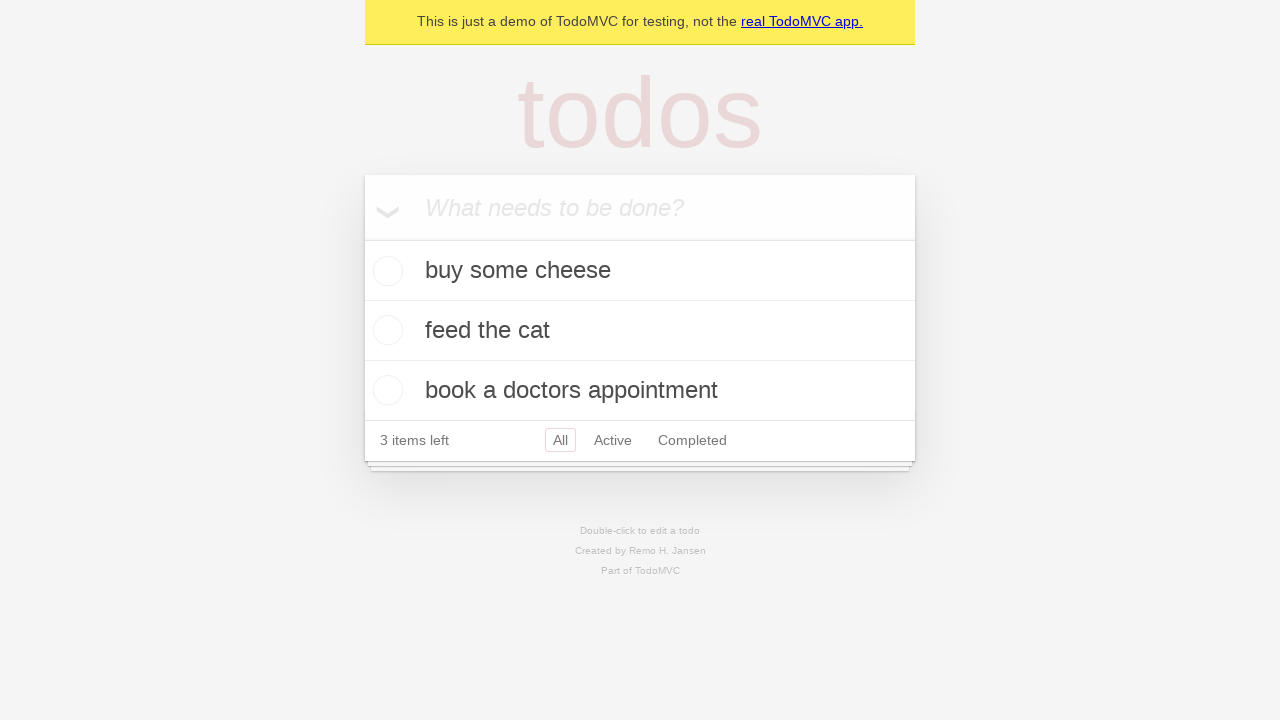

Double-clicked second todo to enter edit mode at (640, 331) on internal:testid=[data-testid="todo-item"s] >> nth=1
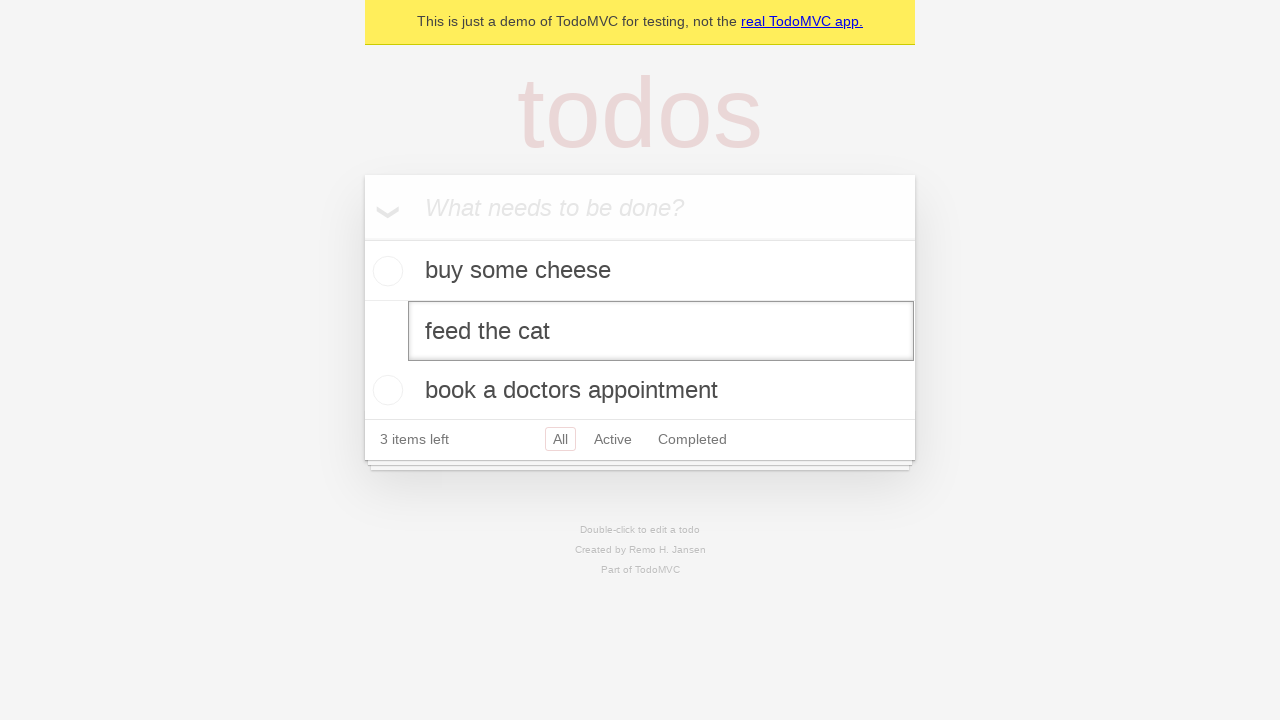

Filled edit textbox with new text 'buy some sausages' on internal:testid=[data-testid="todo-item"s] >> nth=1 >> internal:role=textbox[nam
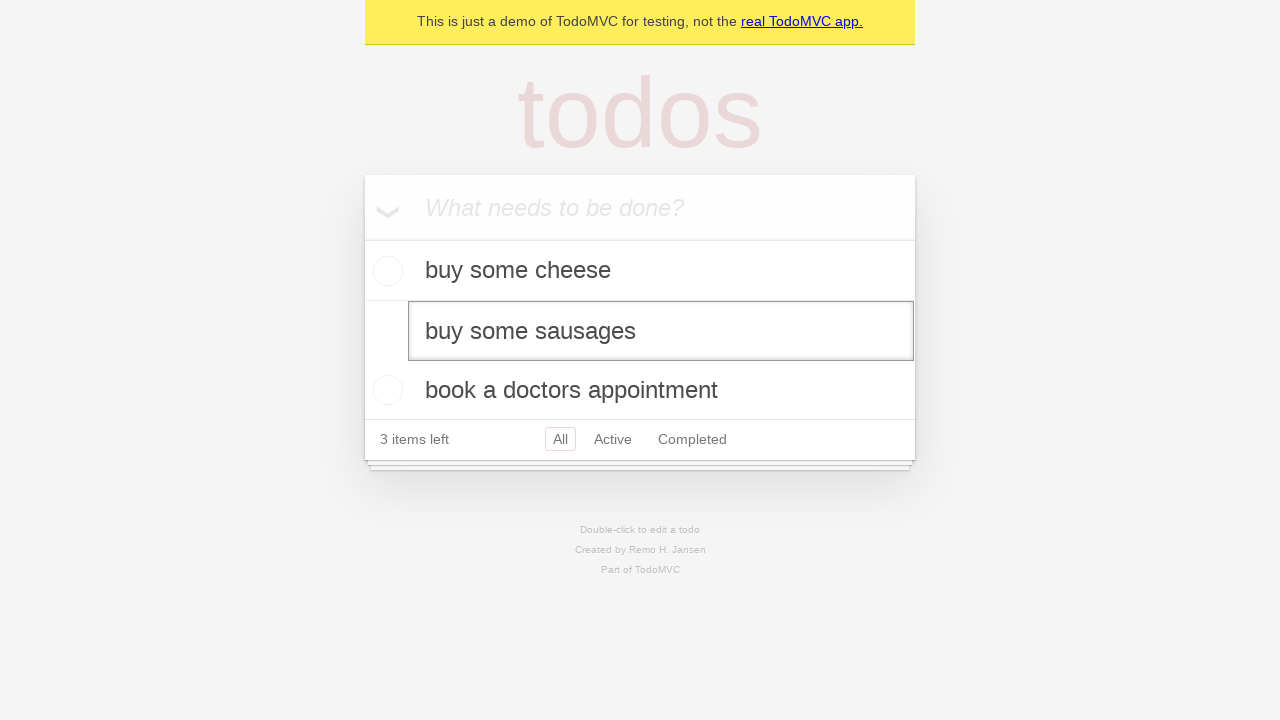

Dispatched blur event to trigger edit save
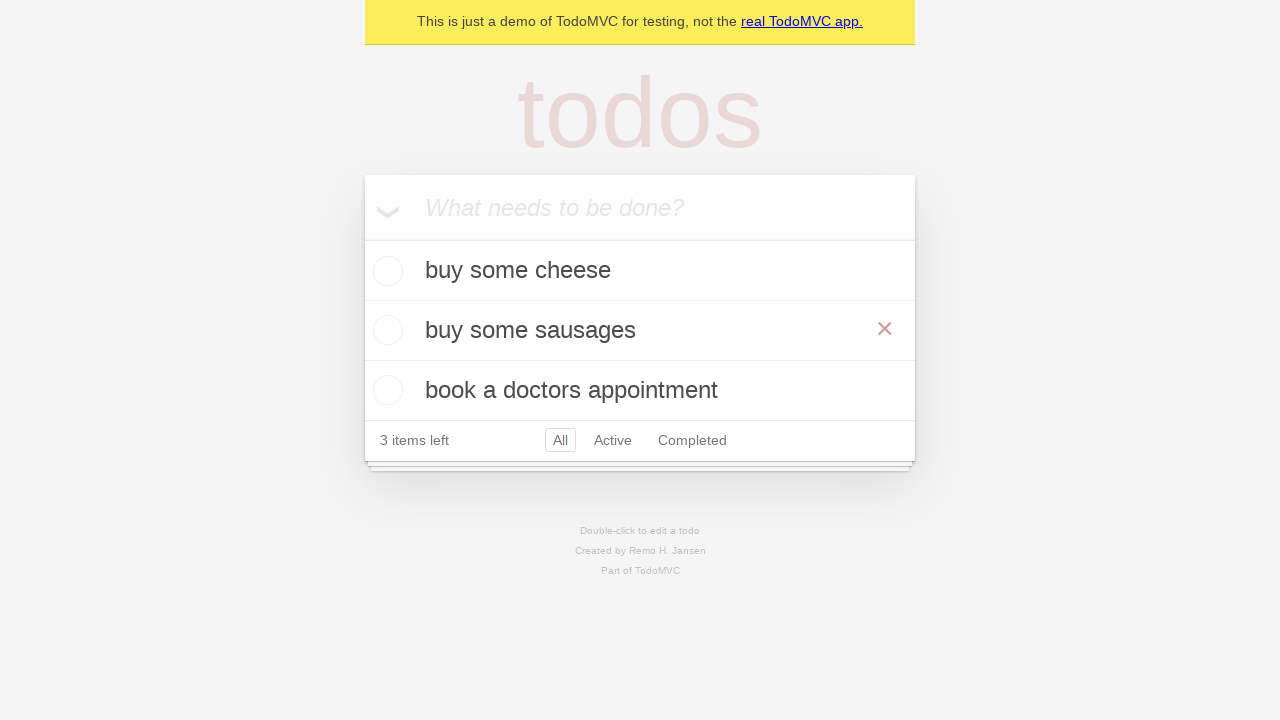

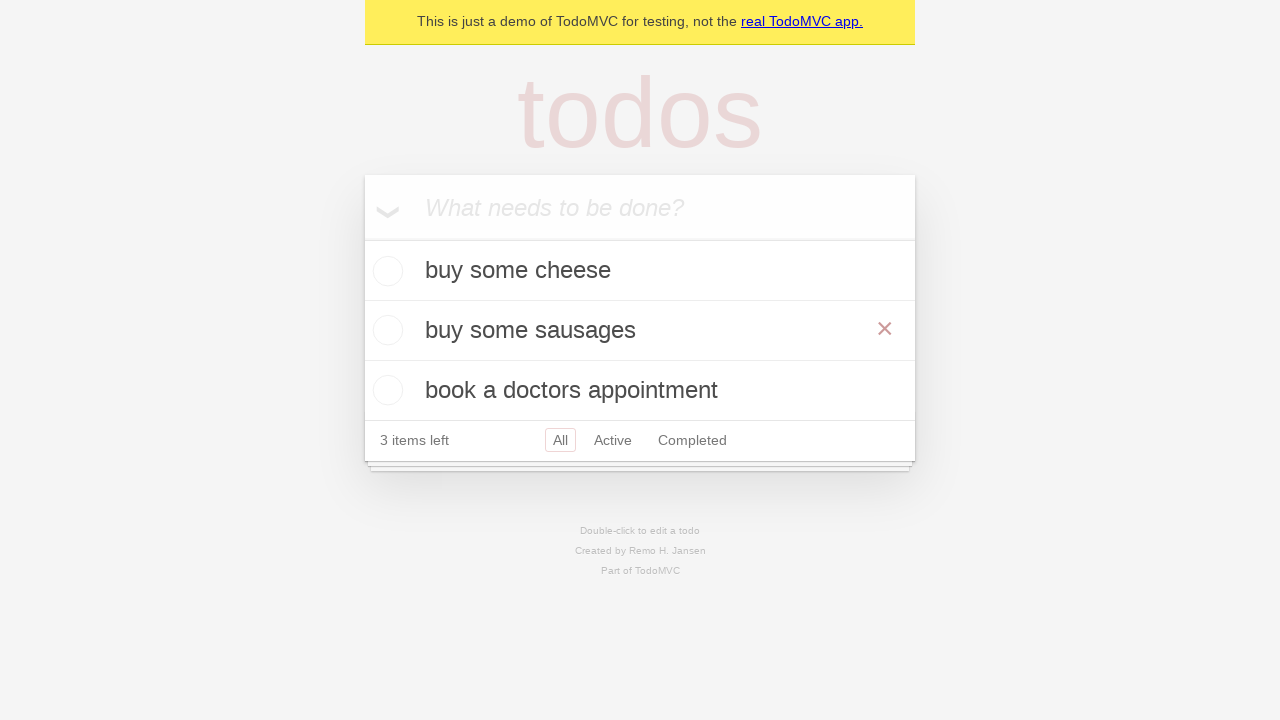